Tests the Playwright documentation website by verifying the page title, checking the "Get Started" link attributes, clicking it, and confirming the Installation heading is visible

Starting URL: https://playwright.dev

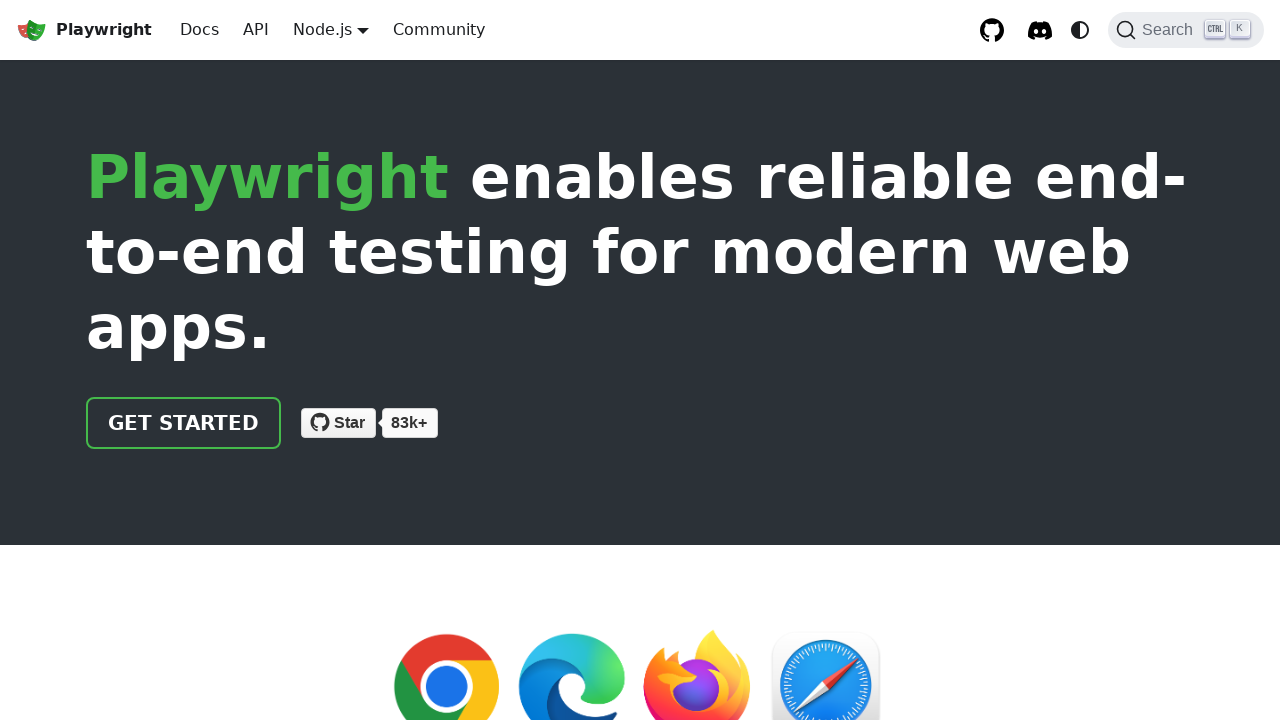

Verified page title contains 'Playwright'
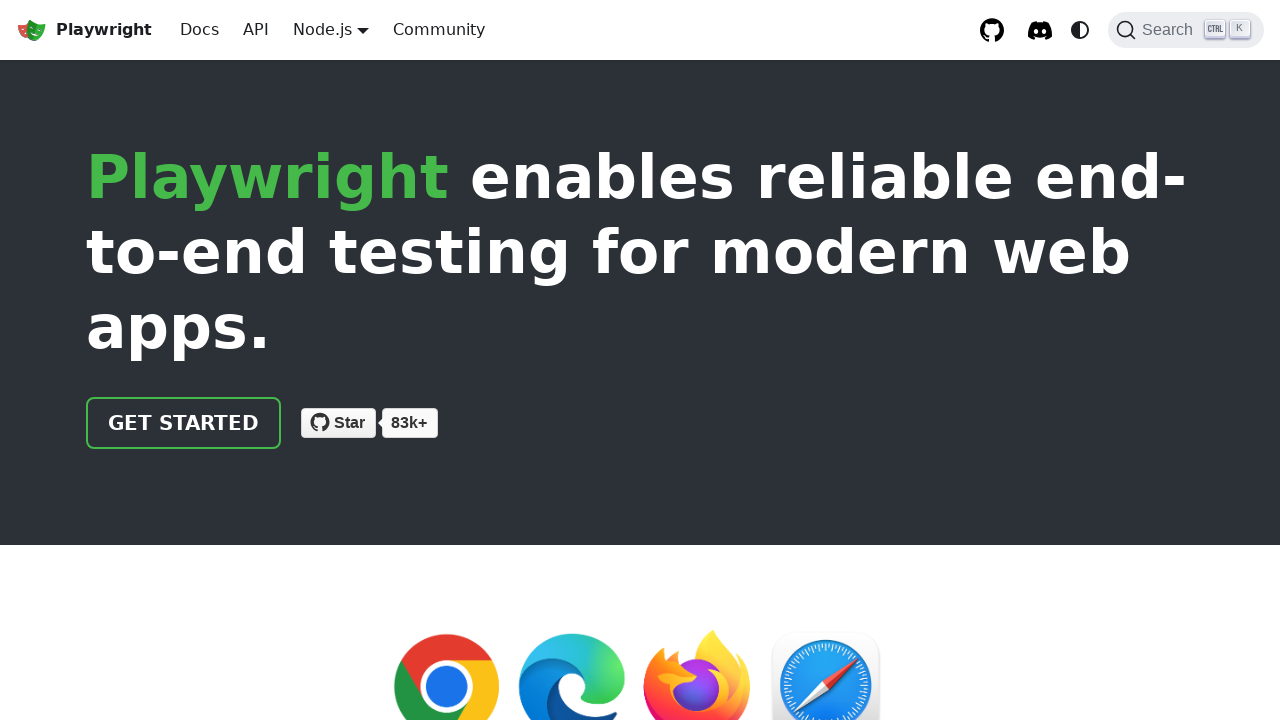

Located the 'Get Started' link
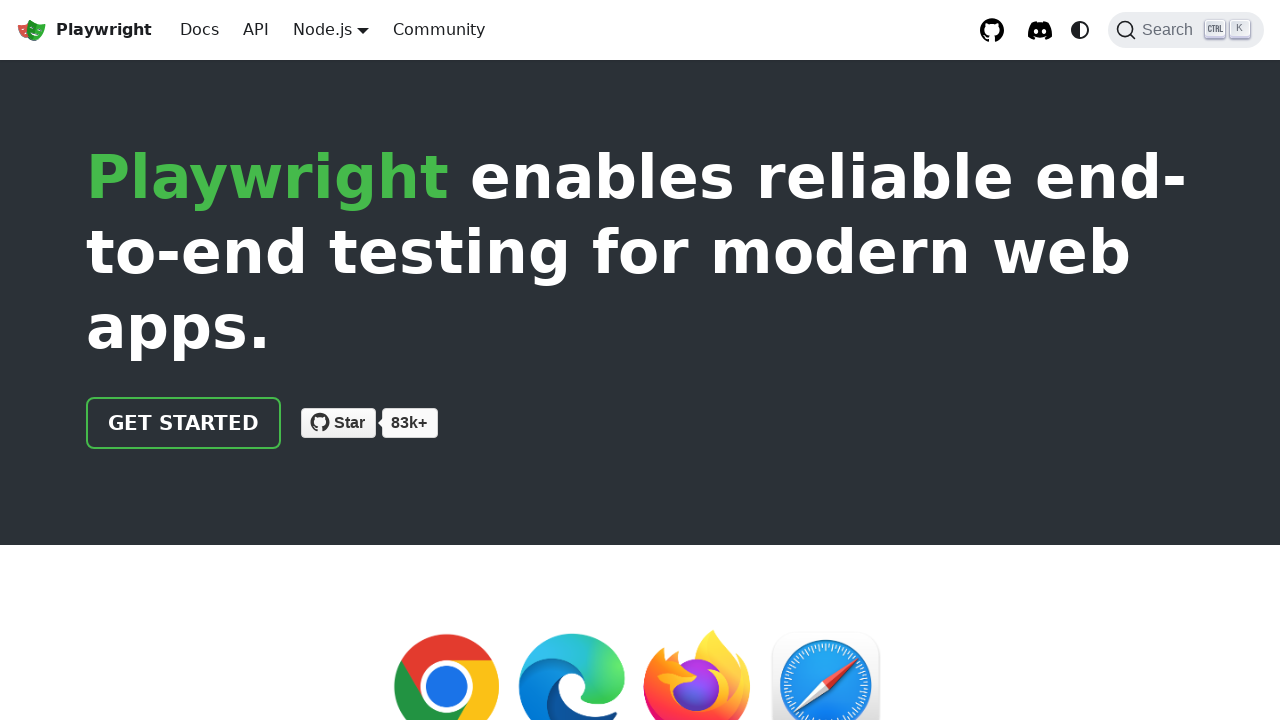

Verified 'Get Started' link href is '/docs/intro'
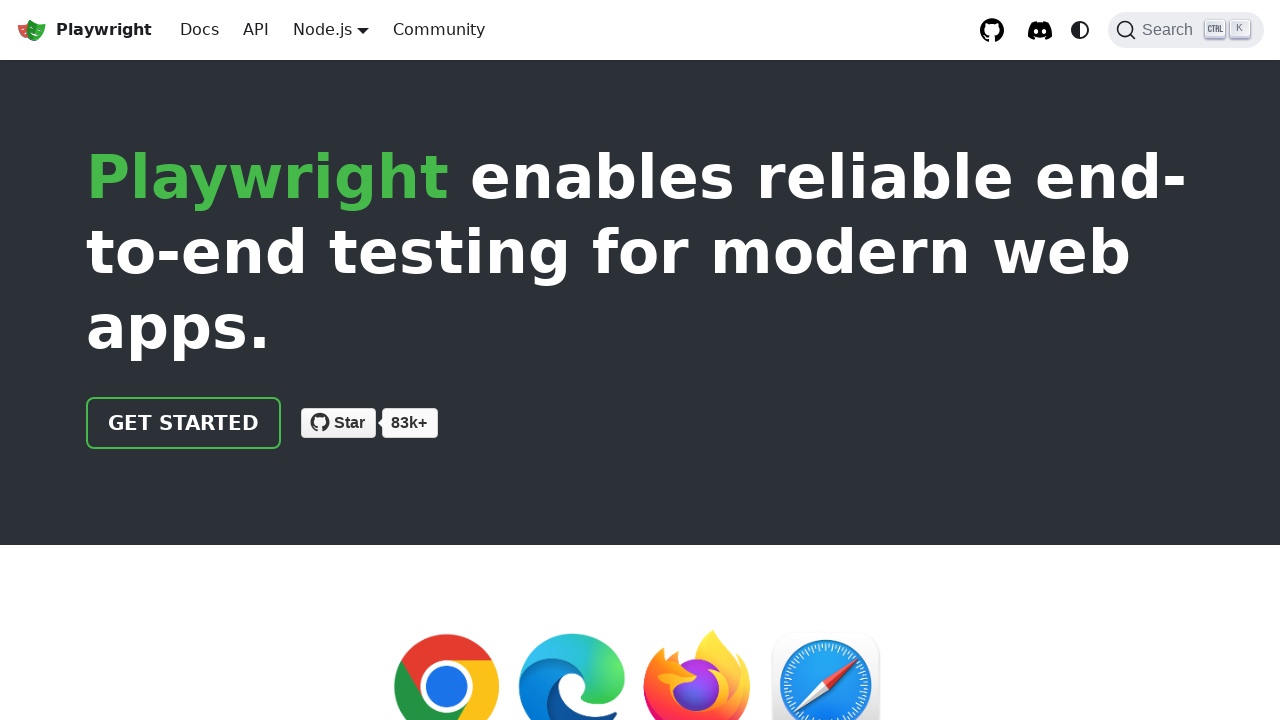

Clicked the 'Get Started' link at (184, 423) on internal:role=link[name="Get Started"i]
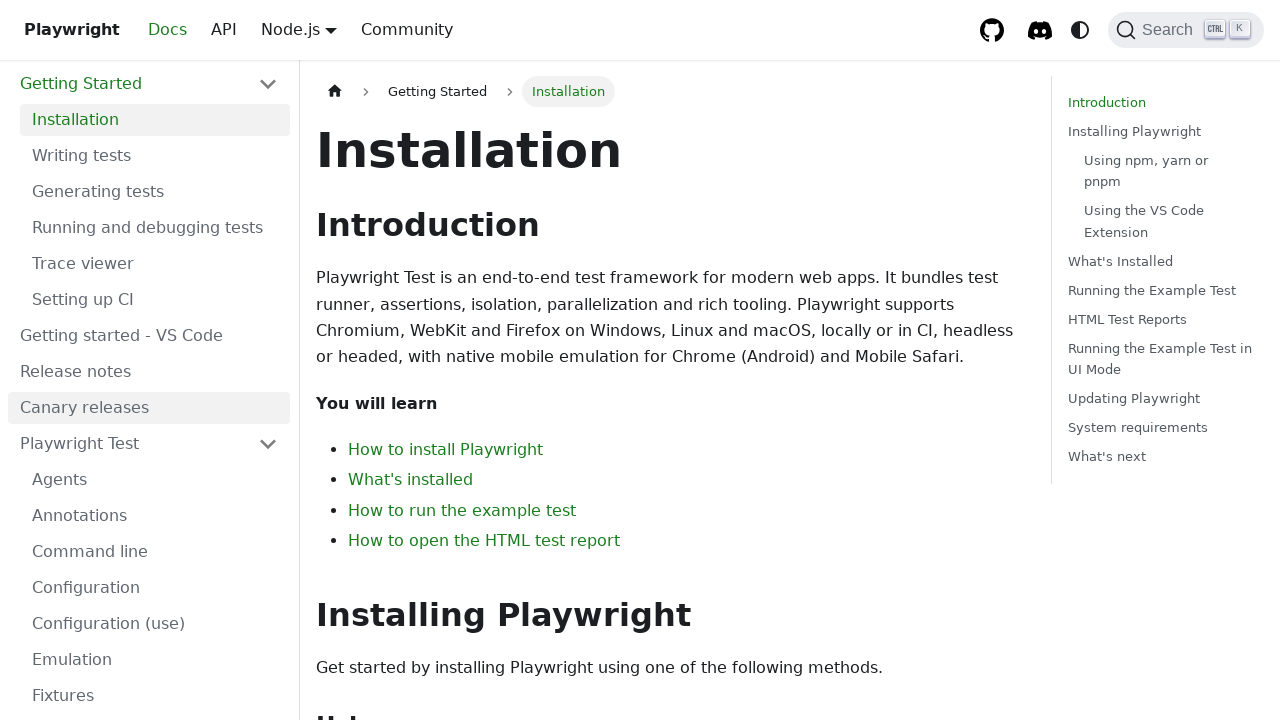

Verified 'Installation' heading is visible
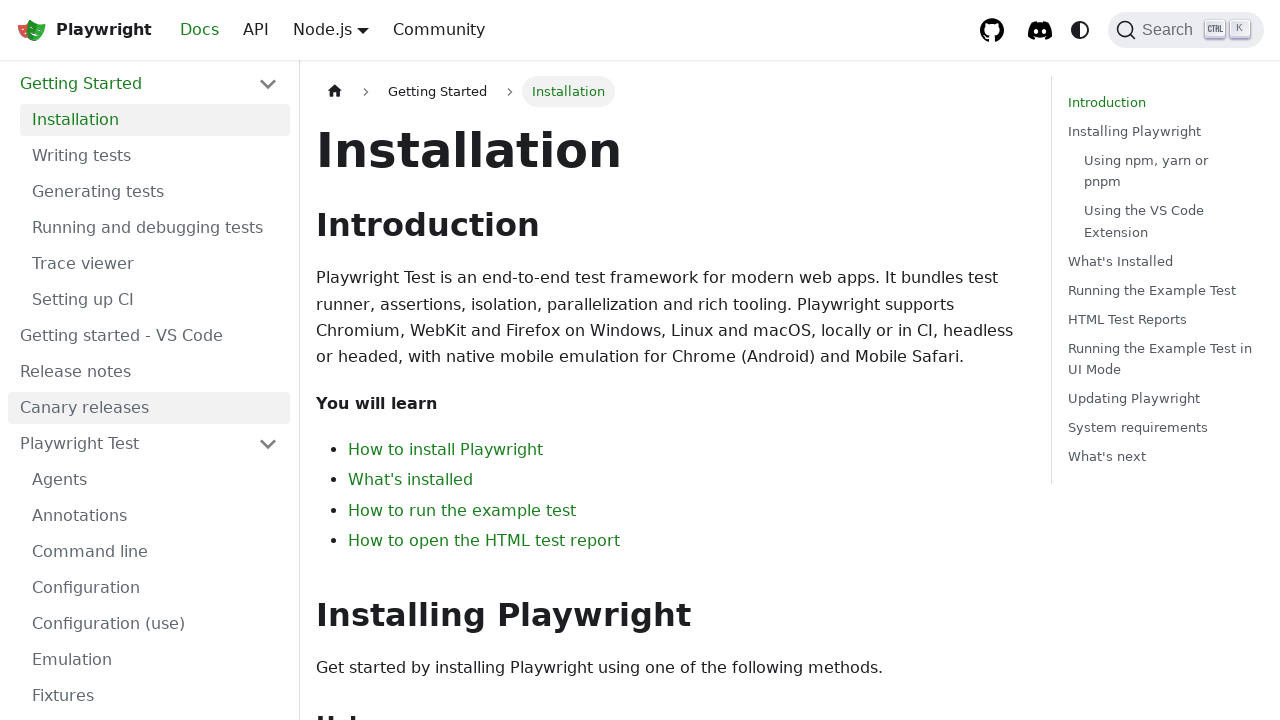

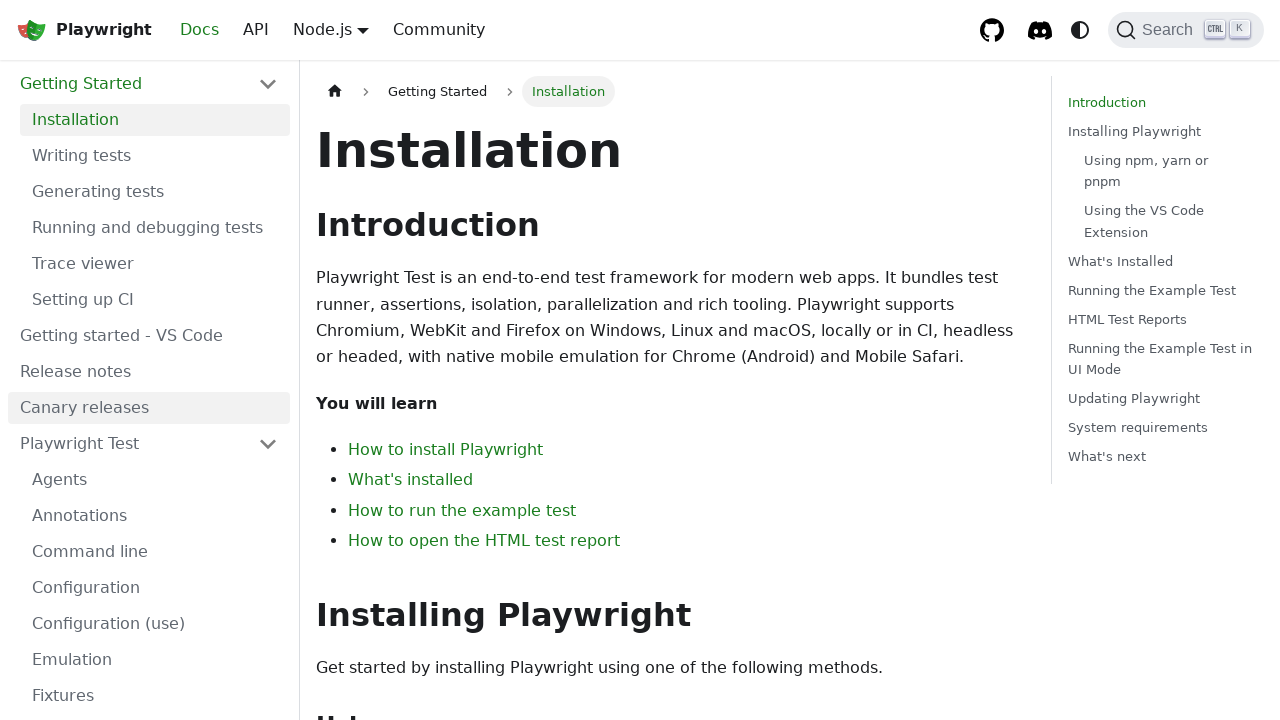